Tests dynamic loading functionality by clicking a start button and waiting for content to appear with specific dimensions

Starting URL: https://the-internet.herokuapp.com/dynamic_loading/1

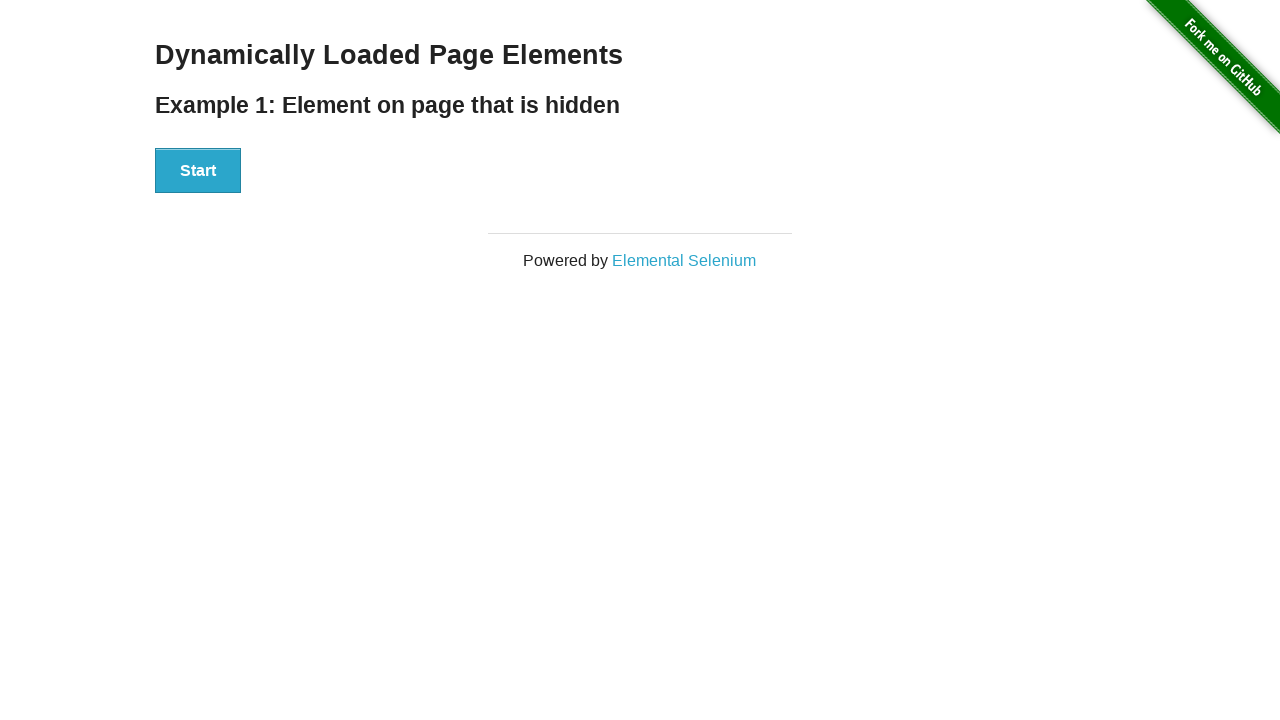

Clicked start button to trigger dynamic loading at (198, 171) on div#start > button
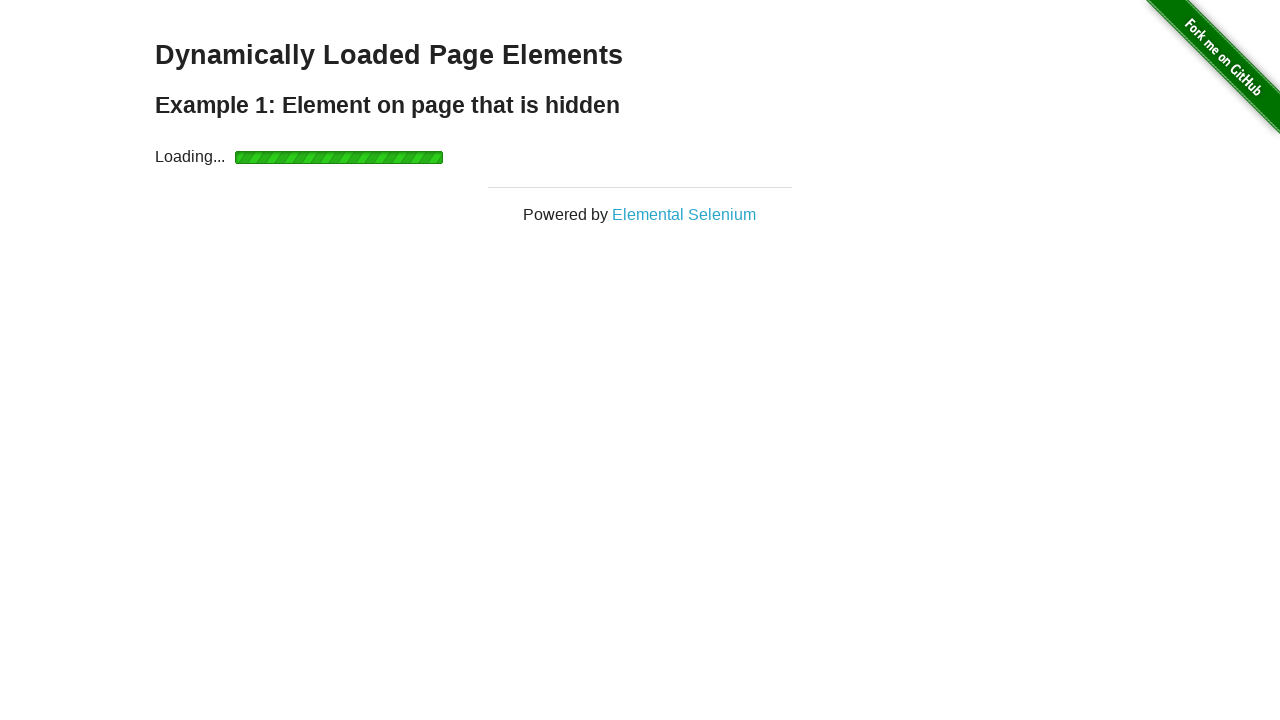

Waited for finish element to become visible
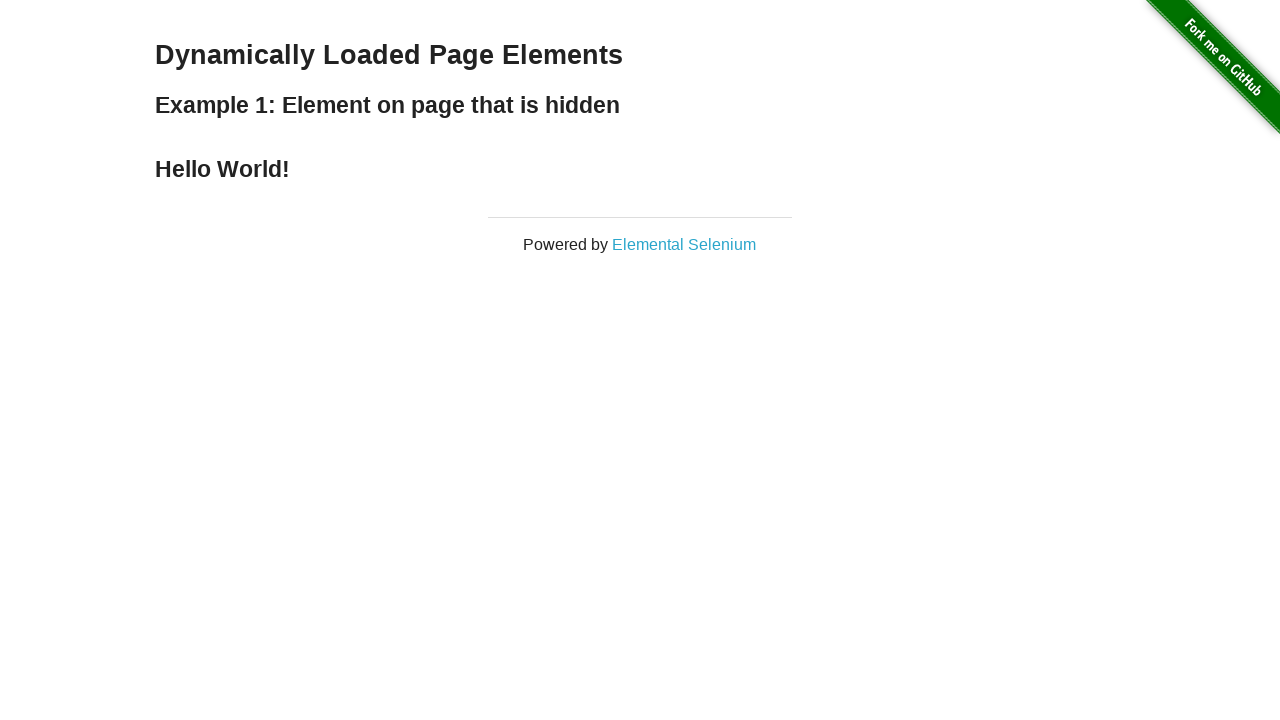

Located the finish element
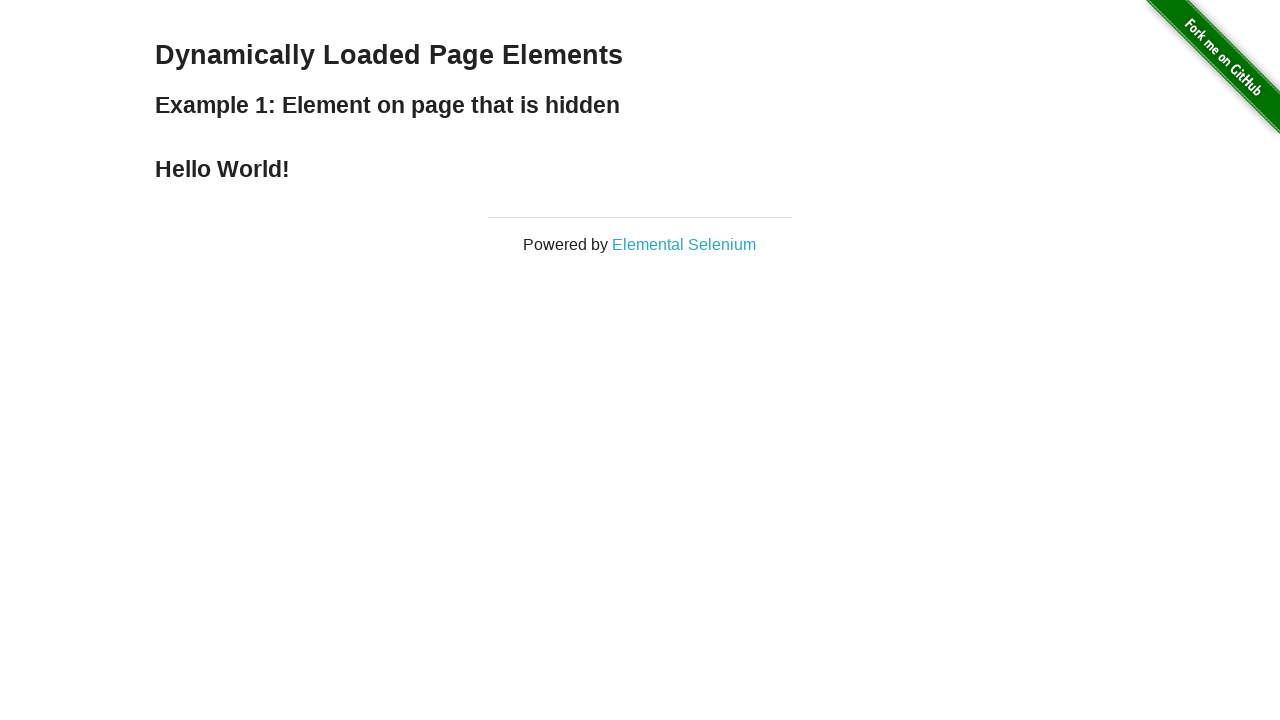

Verified finish element is visible with specific dimensions
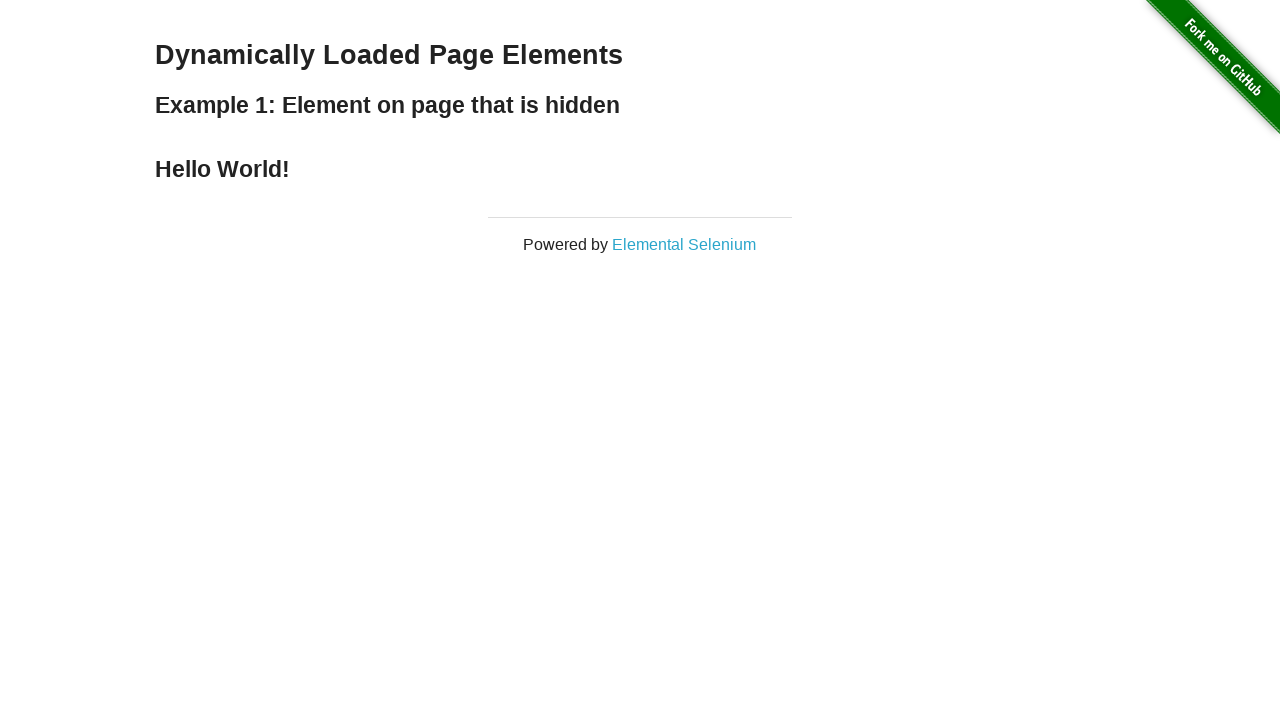

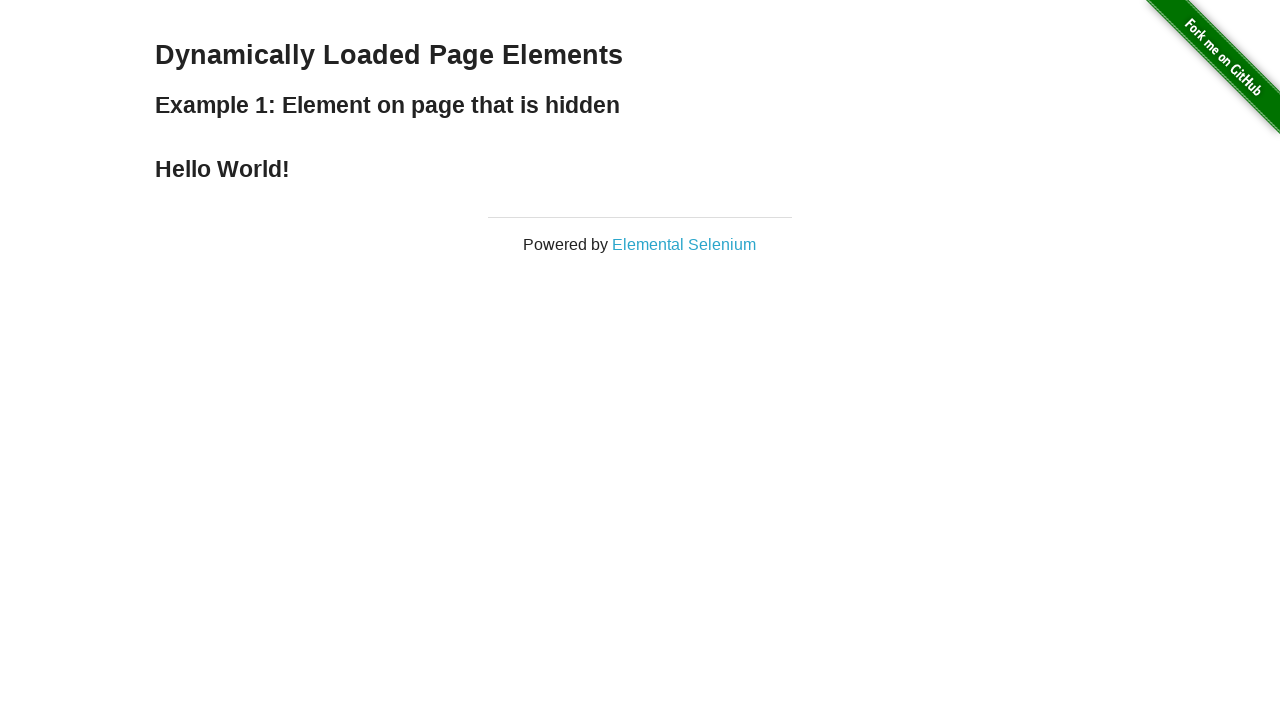